Tests AJAX content loading by clicking a "Load AJAX Content" button and waiting for the dynamically loaded content to become visible on the page.

Starting URL: https://testautomationpractice.blogspot.com/p/gui-elements-ajax-hidden.html

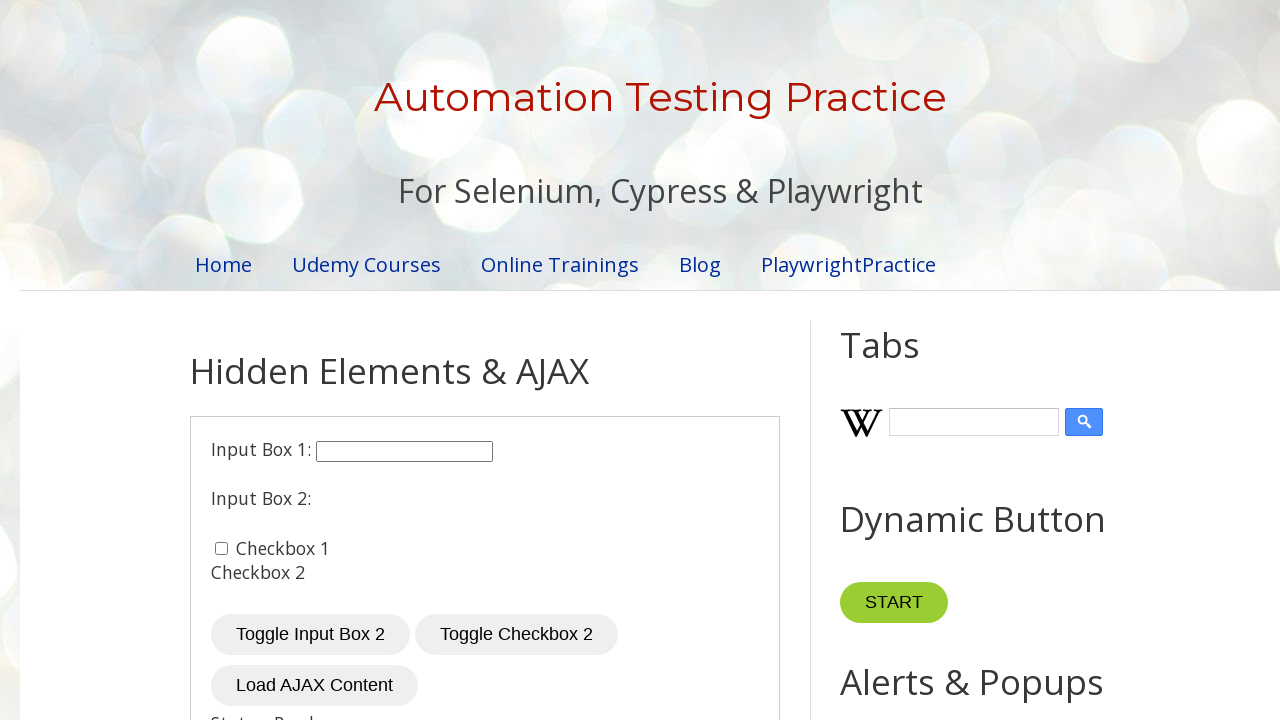

Clicked 'Load AJAX Content' button at (314, 686) on xpath=//button[text()='Load AJAX Content']
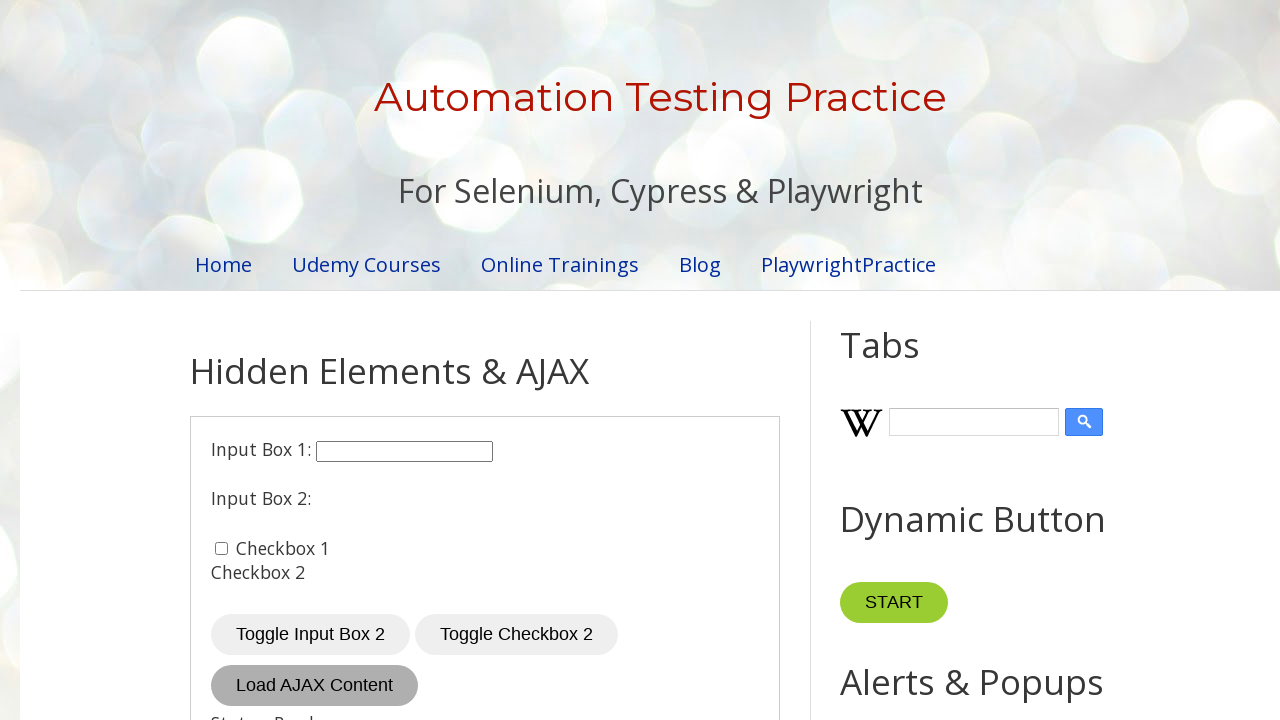

AJAX content loaded and became visible
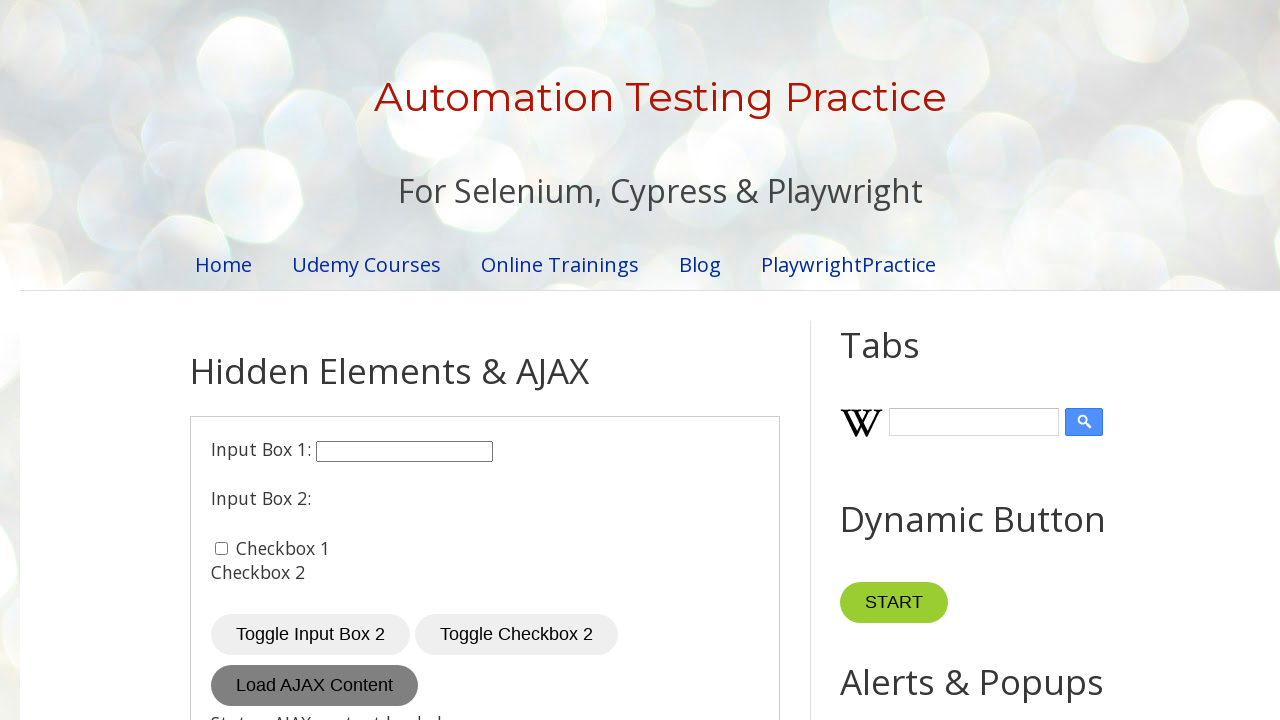

Retrieved and printed loaded AJAX content text
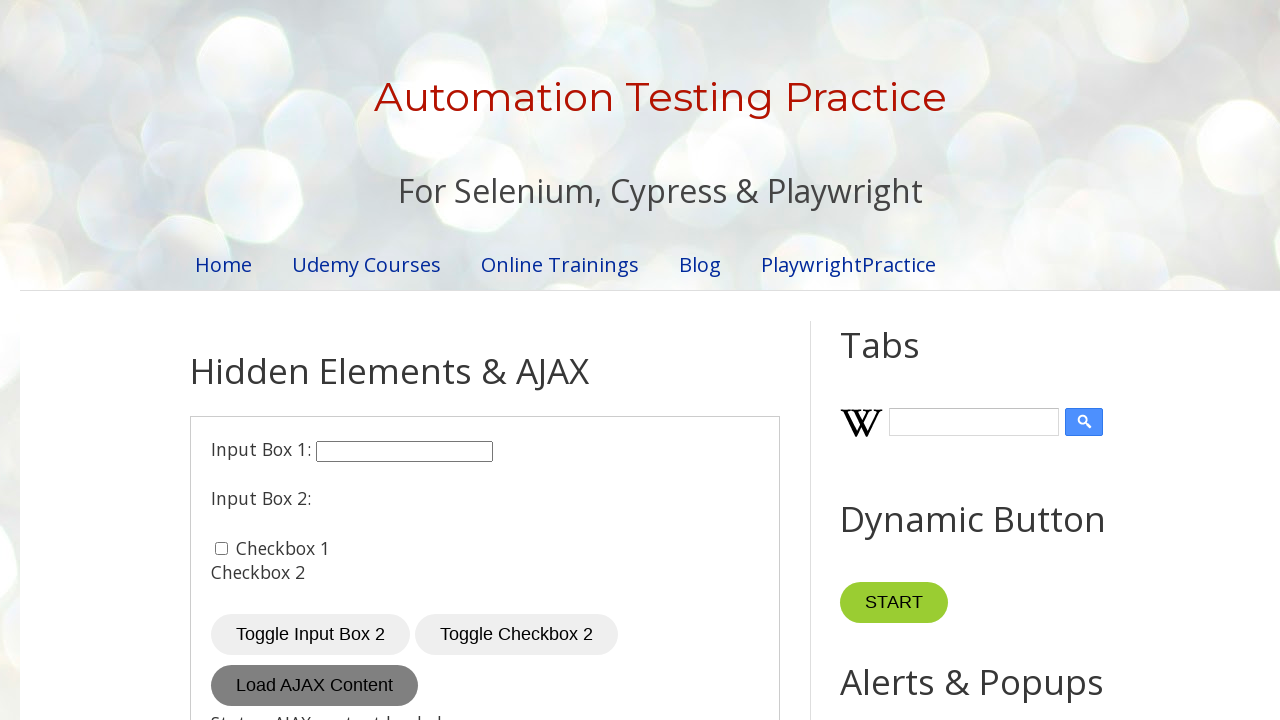

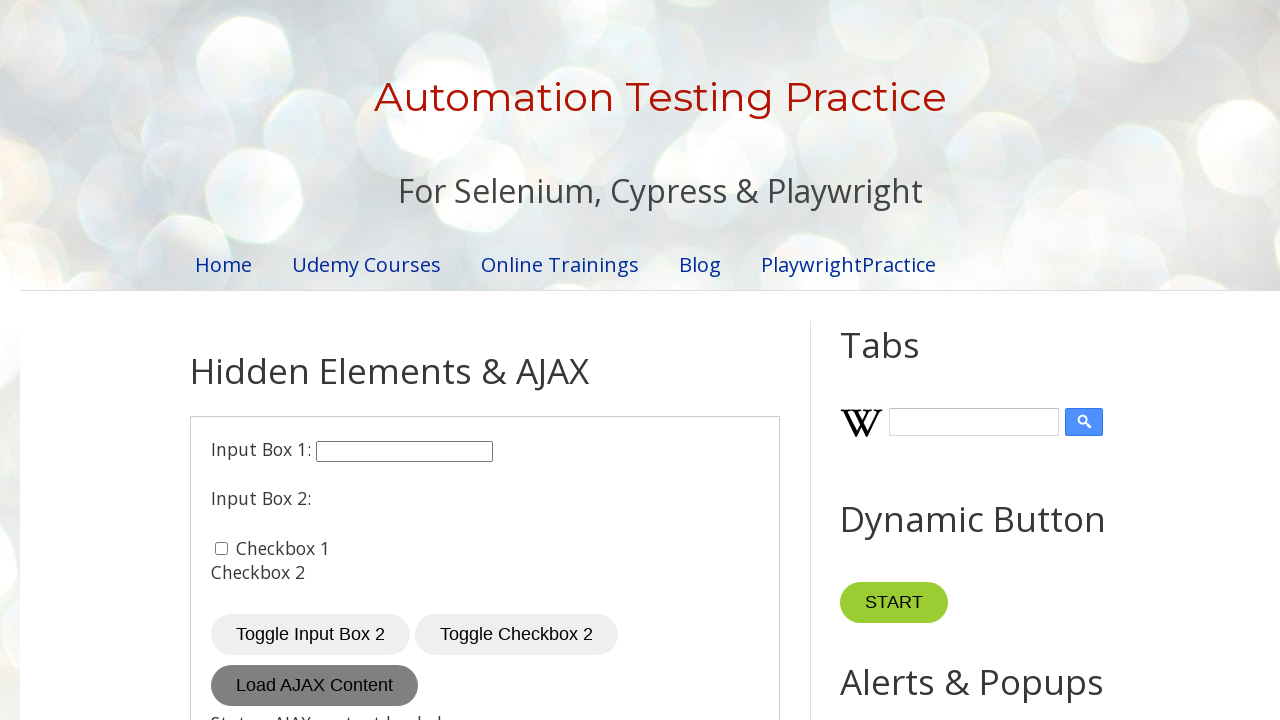